Searches for a public procurement notice on the Polish government e-procurement portal by entering a notice number and submitting the search form.

Starting URL: https://ezamowienia.gov.pl/mo-client-board/bzp/list

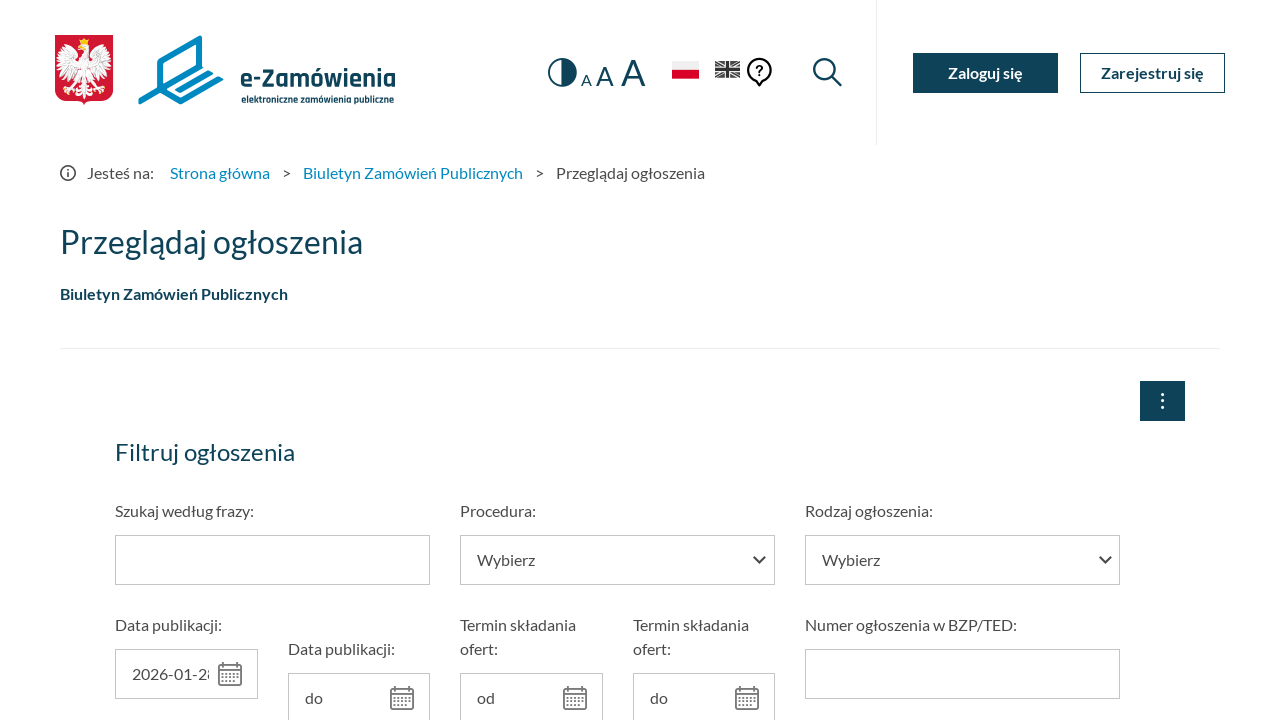

Clicked link button to expand search options at (168, 360) on .btn-link
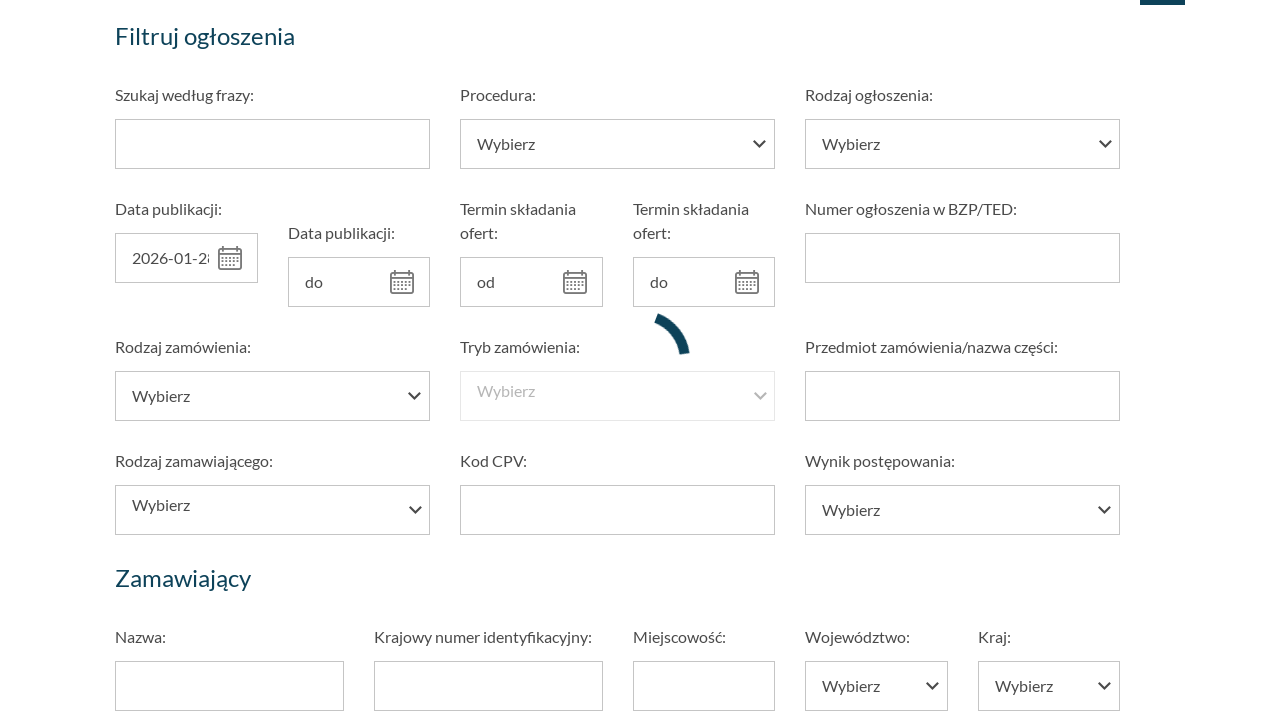

Search form became visible
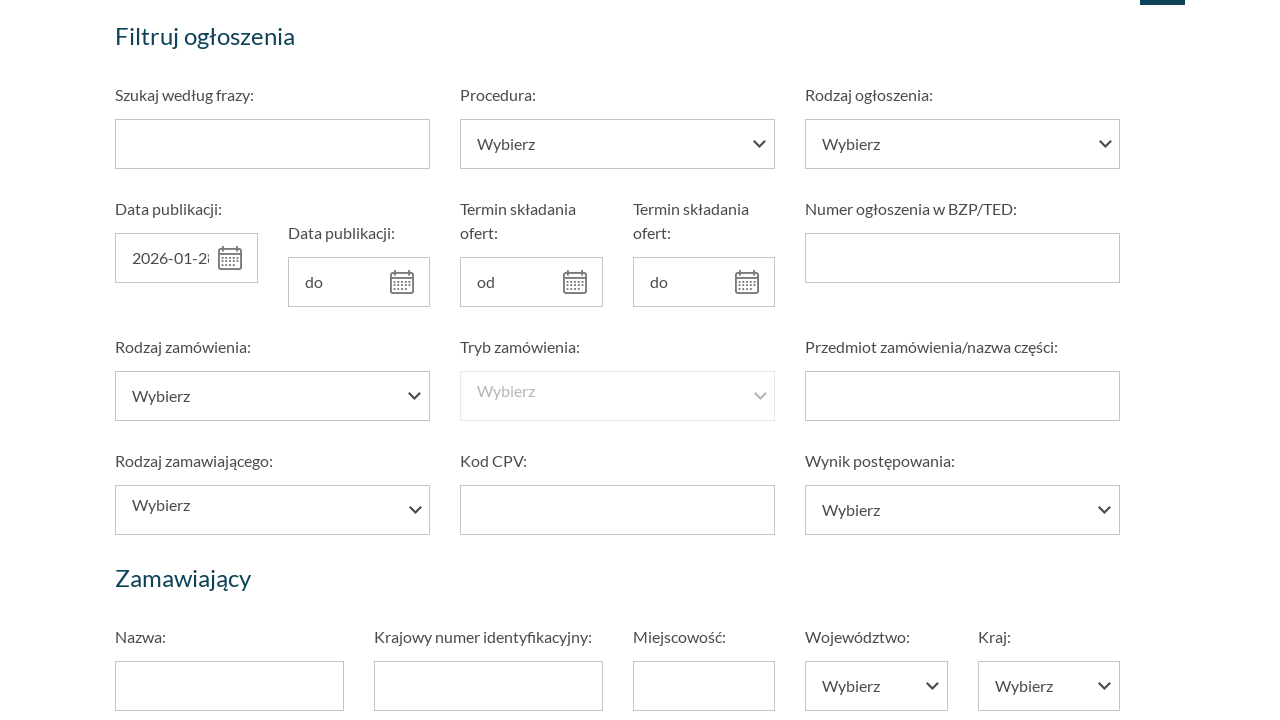

Filled notice number field with '2024/BZP/00123456' on #app-text-2
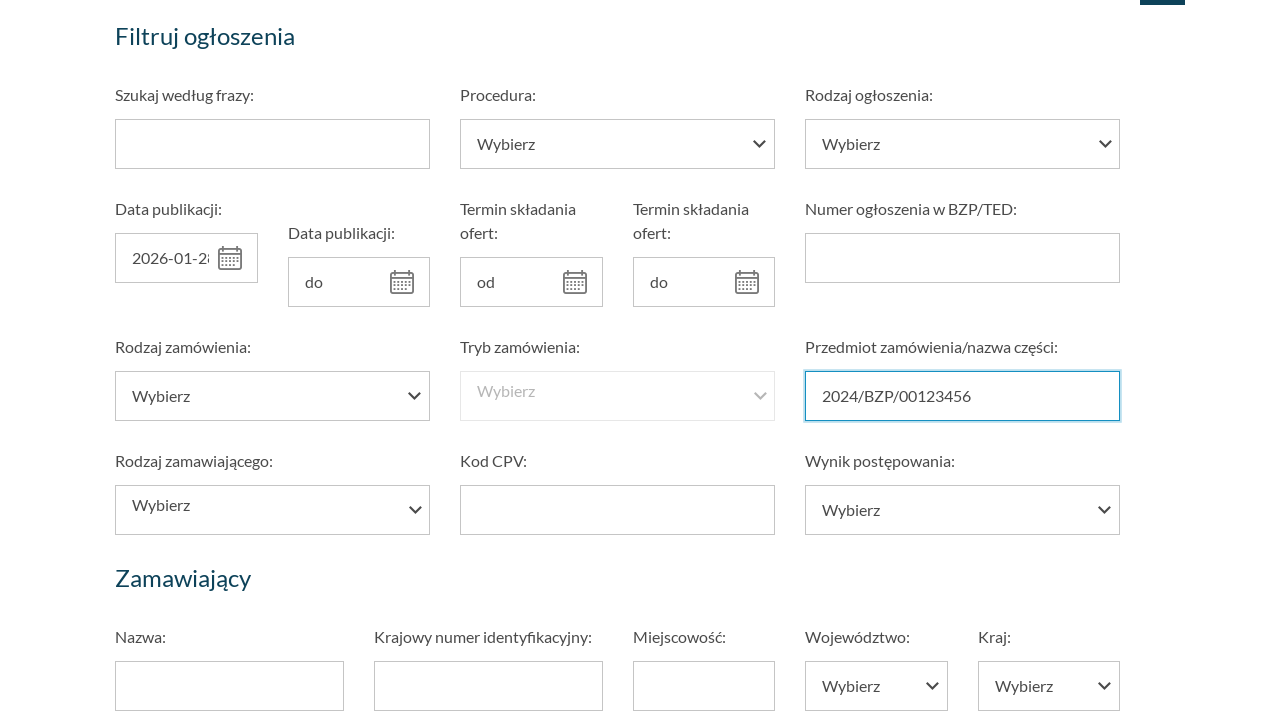

Clicked search button to submit the form at (962, 360) on .btn-block
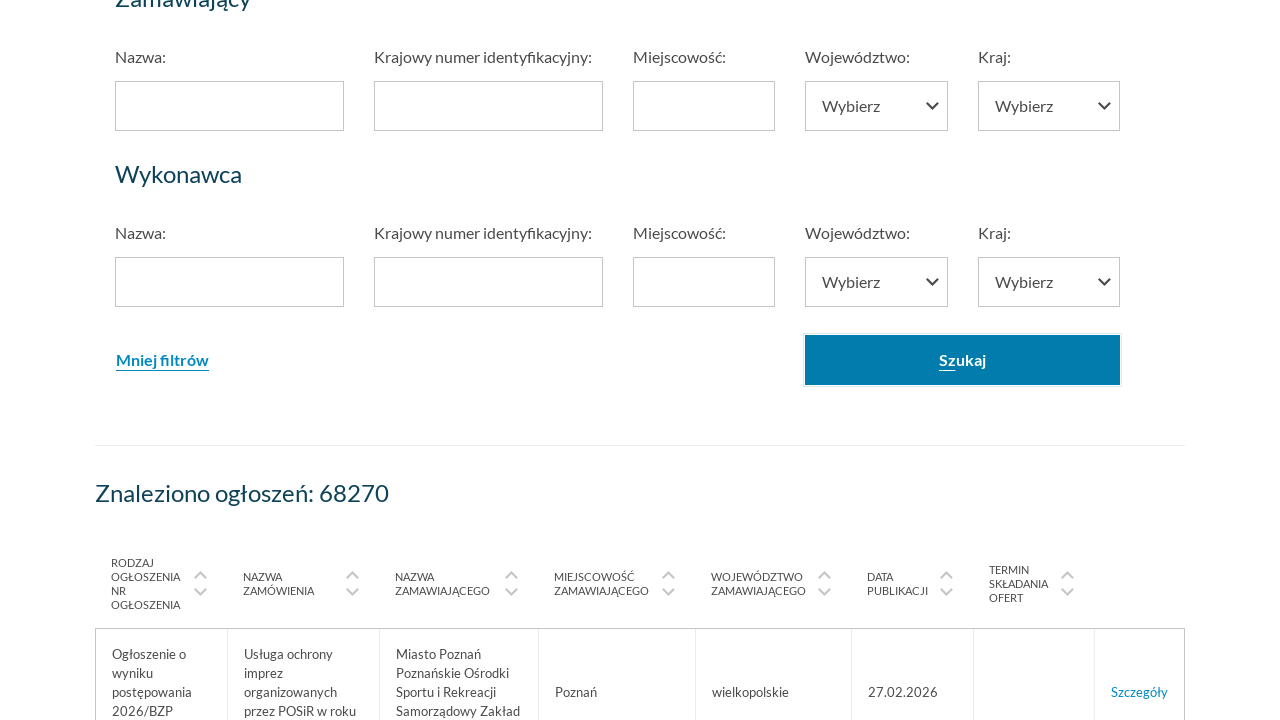

Search results loaded successfully
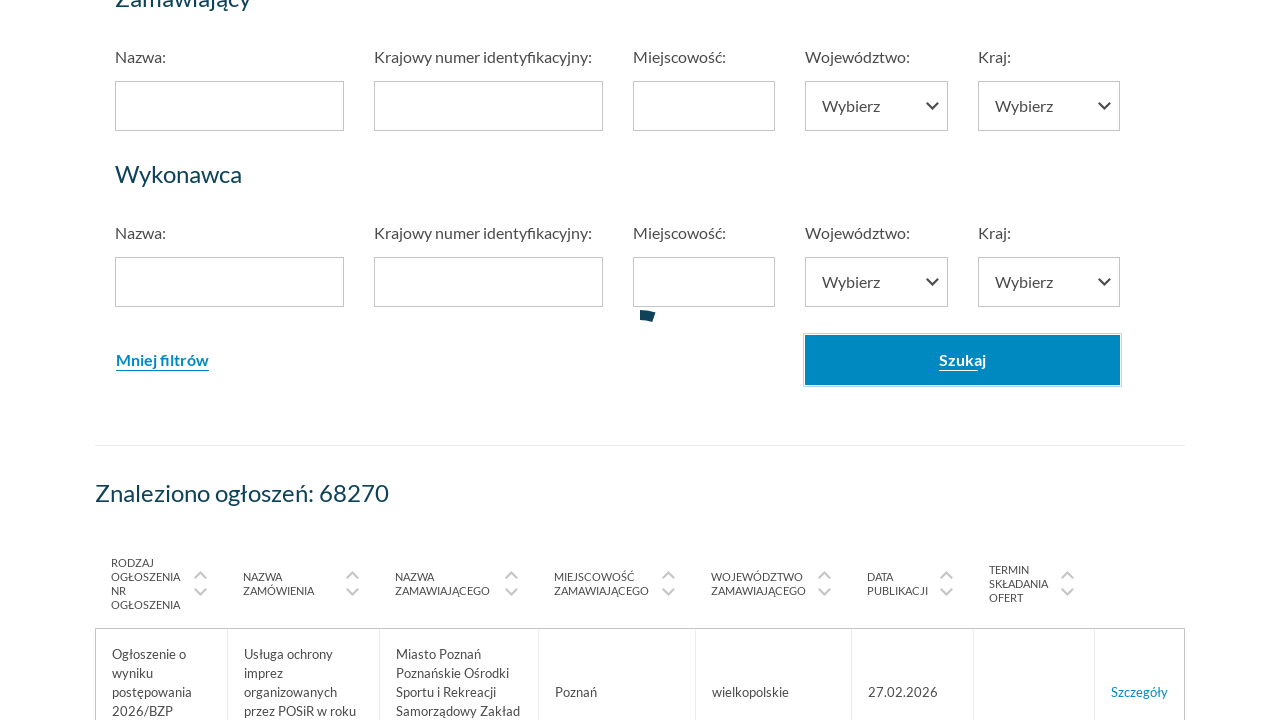

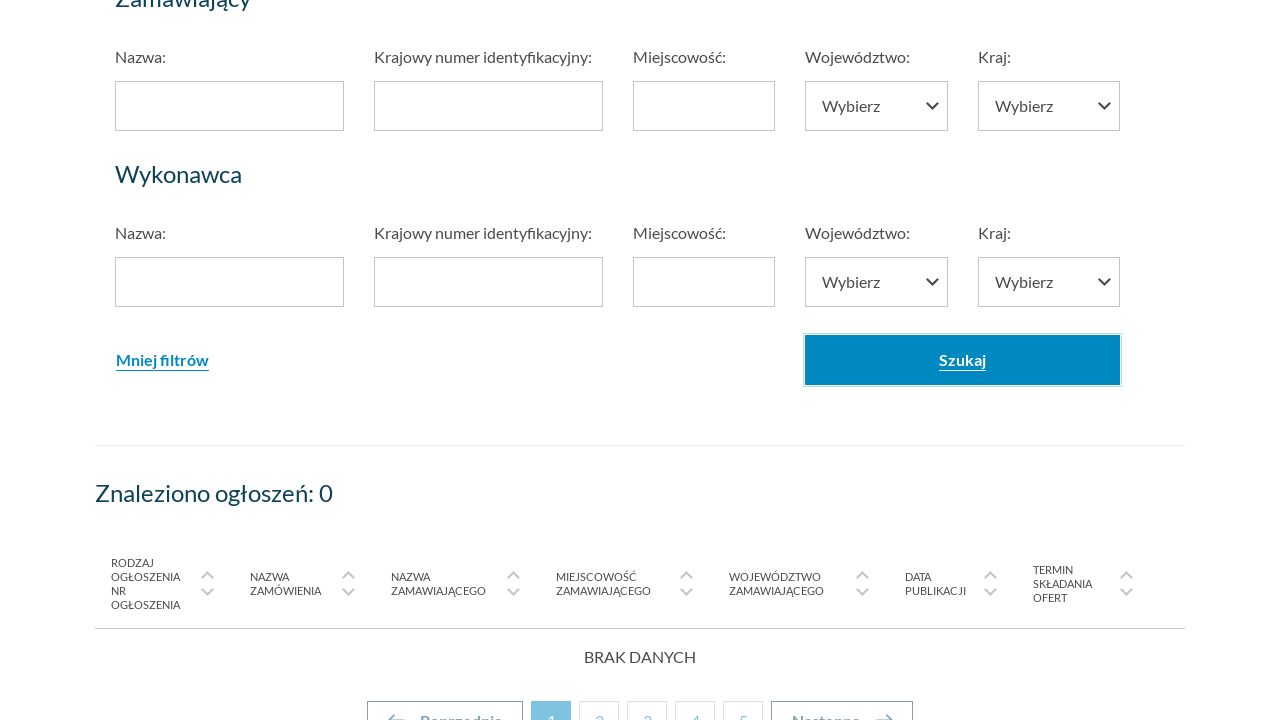